Tests page 8 of the diet quiz displaying goal-related questions with options about weight loss, health, muscle gain, and nutrition education

Starting URL: https://dietsw.tutorplace.ru/

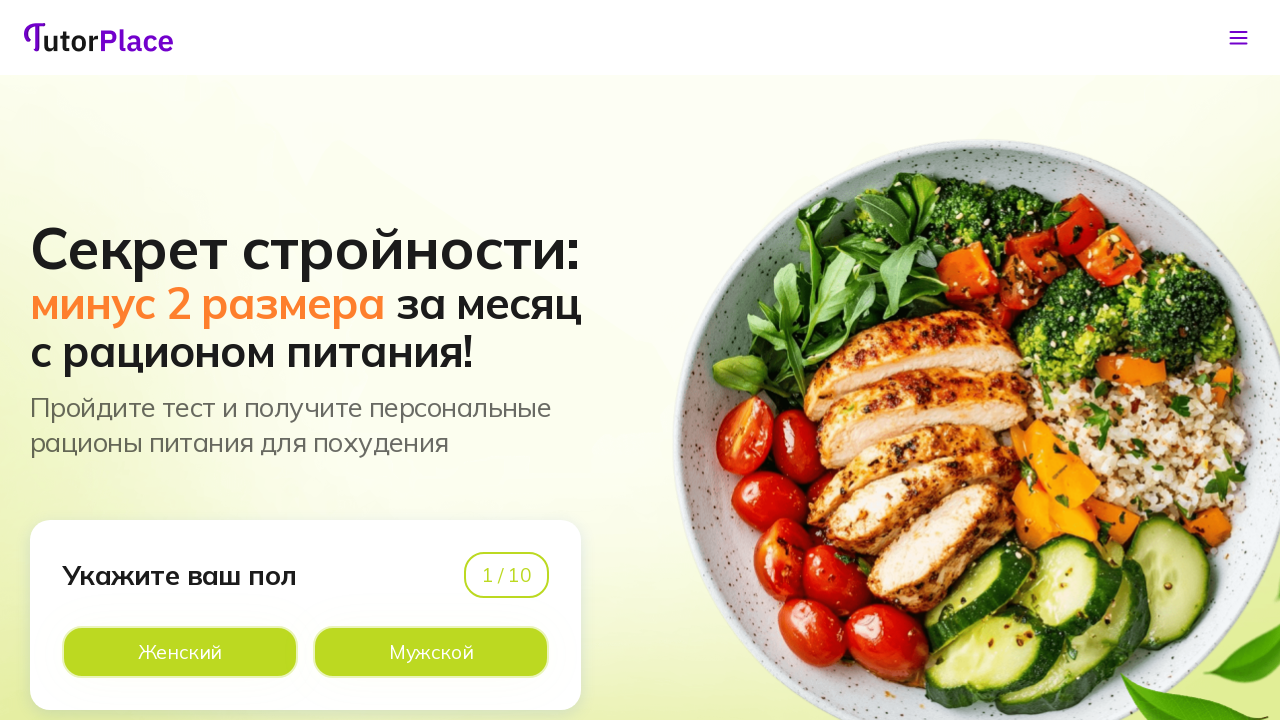

Clicked option on page 1 of diet quiz at (431, 652) on xpath=//*[@id='app']/main/div/section[1]/div/div/div[1]/div[2]/div[2]/div[2]/lab
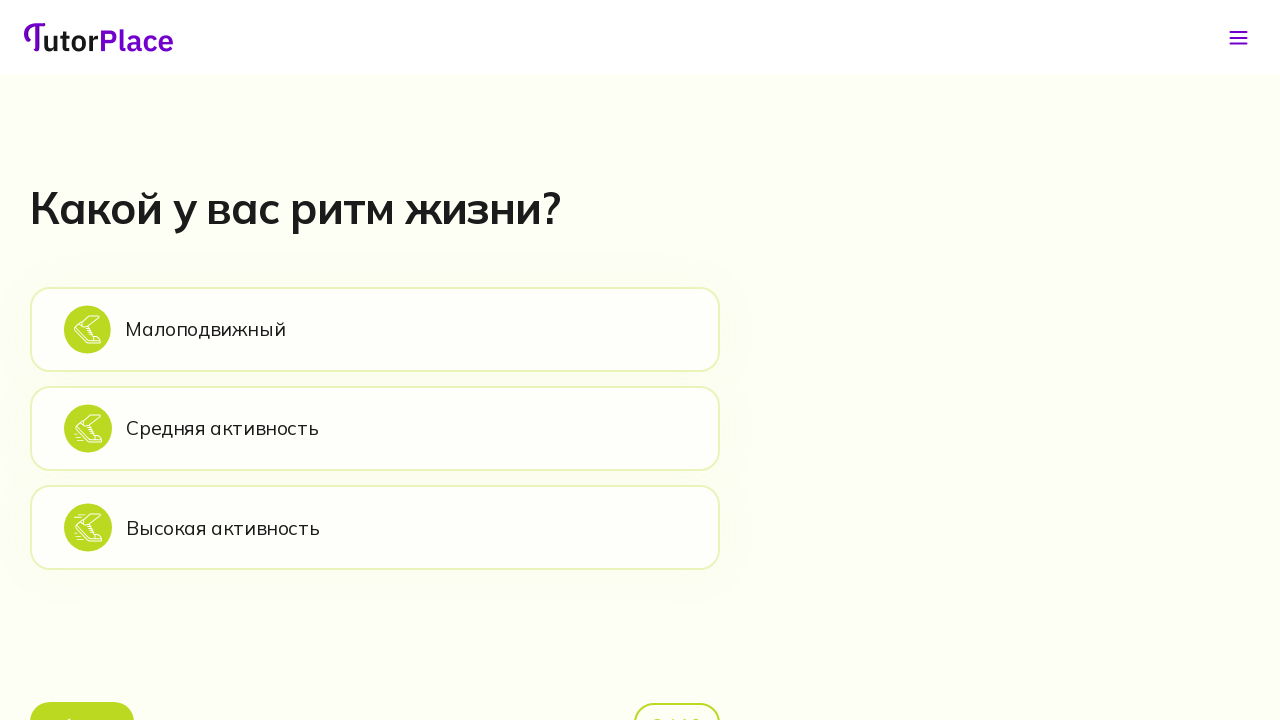

Clicked option on page 2 of diet quiz at (375, 329) on xpath=//*[@id='app']/main/div/section[2]/div/div/div[2]/div[1]/div[2]/div[1]/lab
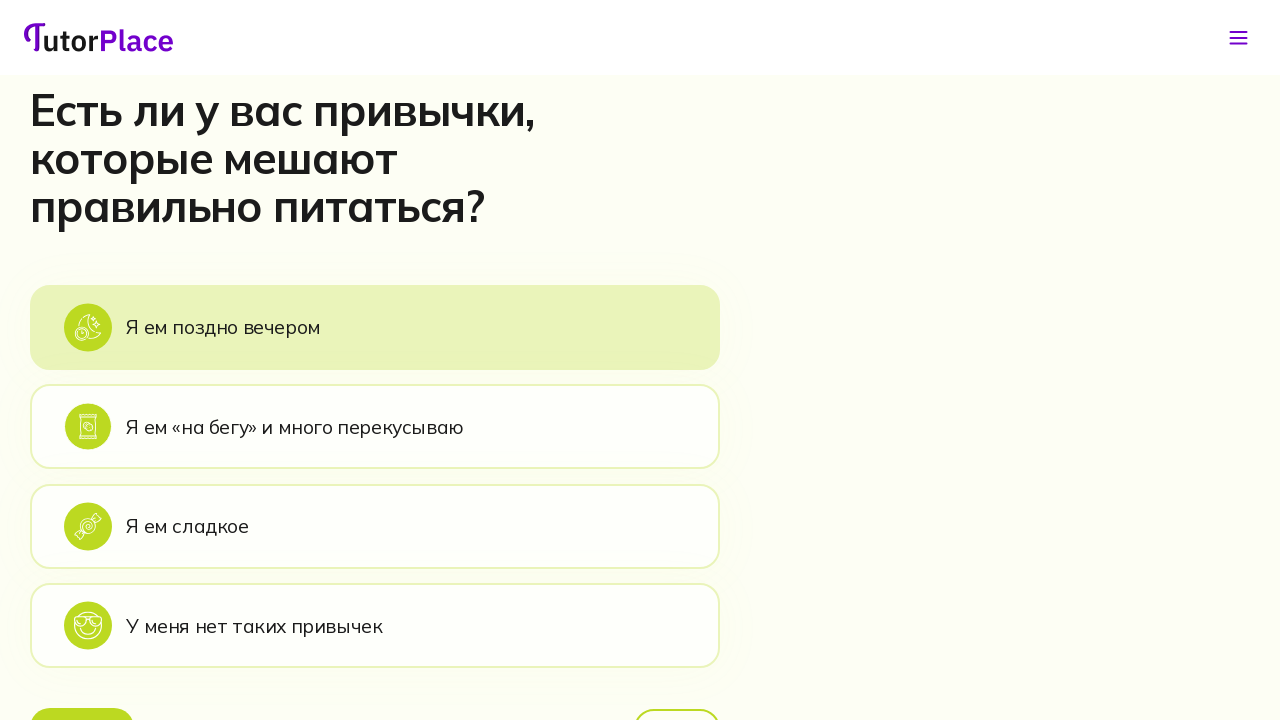

Clicked option on page 3 of diet quiz at (375, 327) on xpath=//*[@id='app']/main/div/section[3]/div/div/div[2]/div[1]/div[2]/div[1]/lab
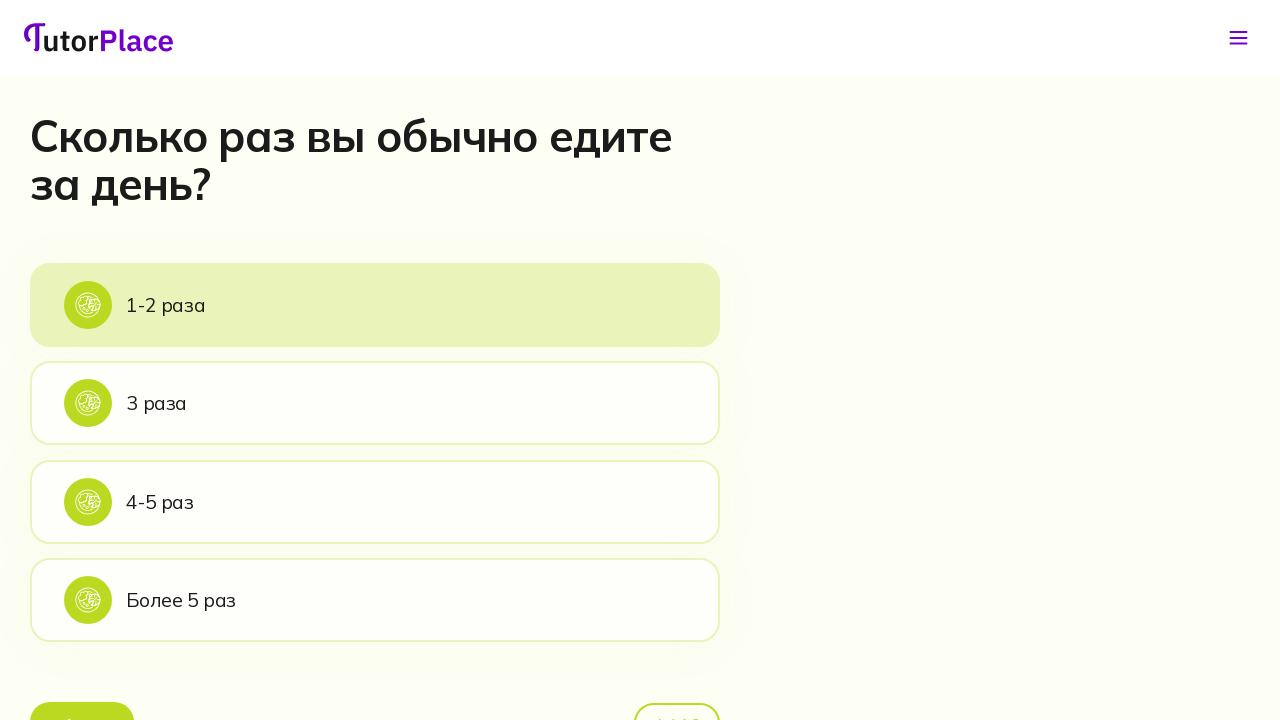

Clicked option on page 4 of diet quiz at (375, 305) on xpath=//*[@id='app']/main/div/section[4]/div/div/div[2]/div[1]/div[2]/div[1]/lab
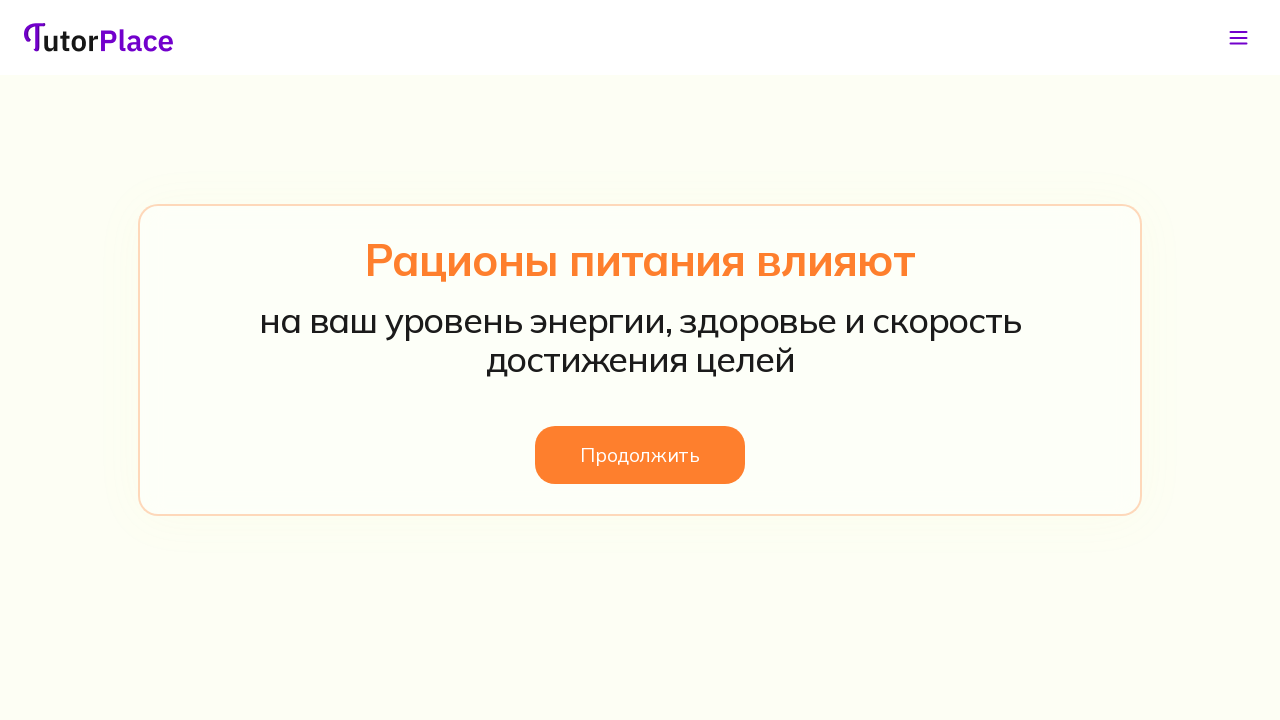

Clicked button on page 5 of diet quiz at (640, 455) on xpath=//*[@id='app']/main/div/section[5]/div/div/div/button/span
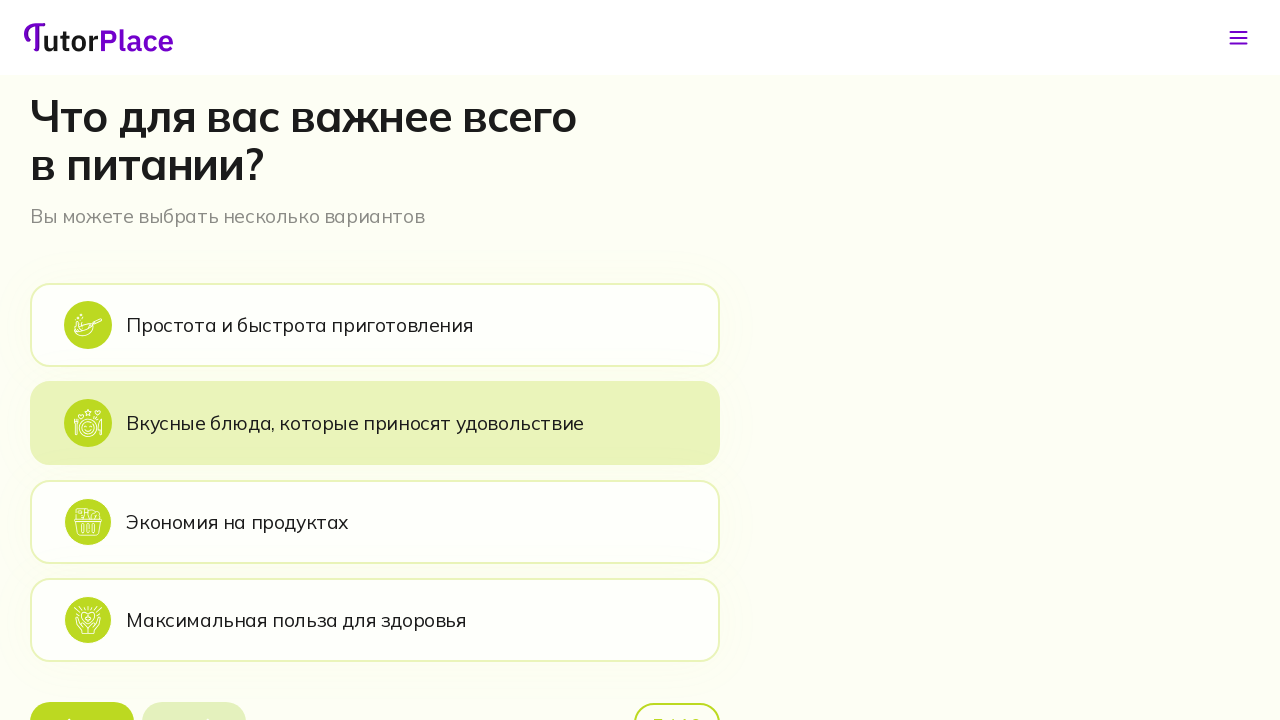

Clicked option on page 6 of diet quiz at (375, 325) on xpath=//*[@id='app']/main/div/section[6]/div/div/div[2]/div[1]/div[2]/div[1]/lab
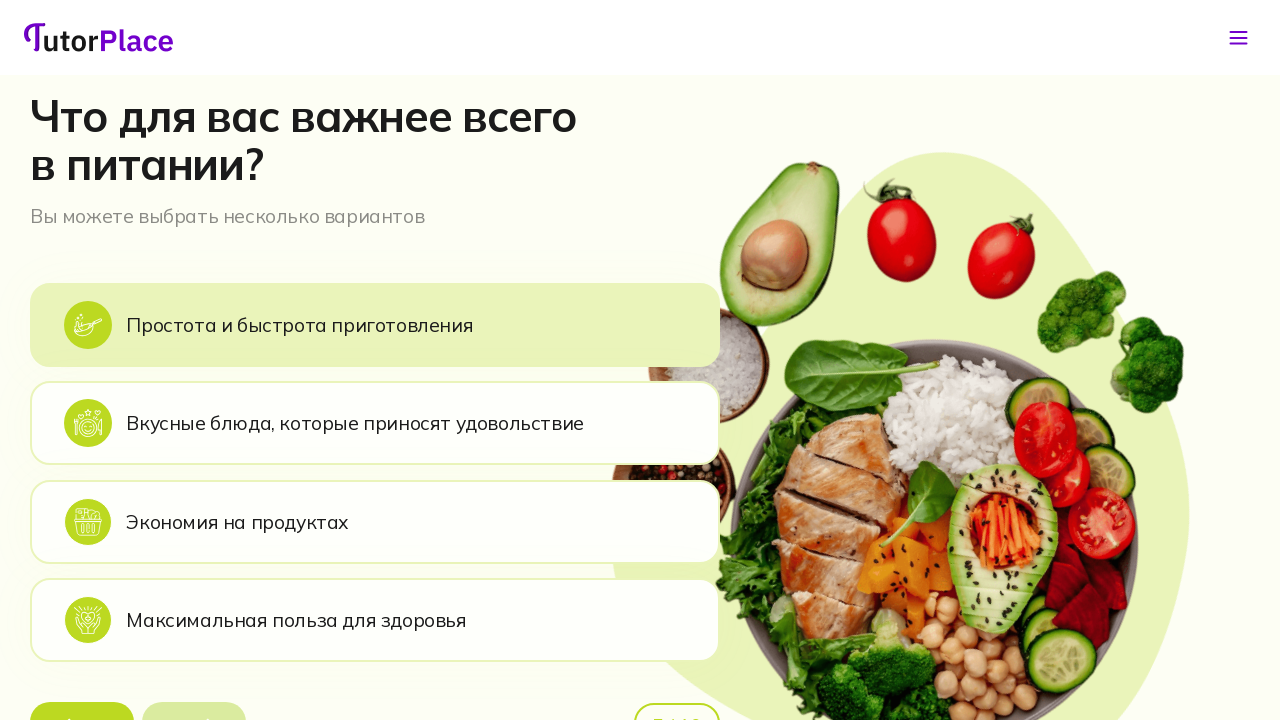

Clicked next button on page 6 of diet quiz at (194, 696) on xpath=//*[@id='app']/main/div/section[6]/div/div/div[2]/div[1]/div[3]/button[2]
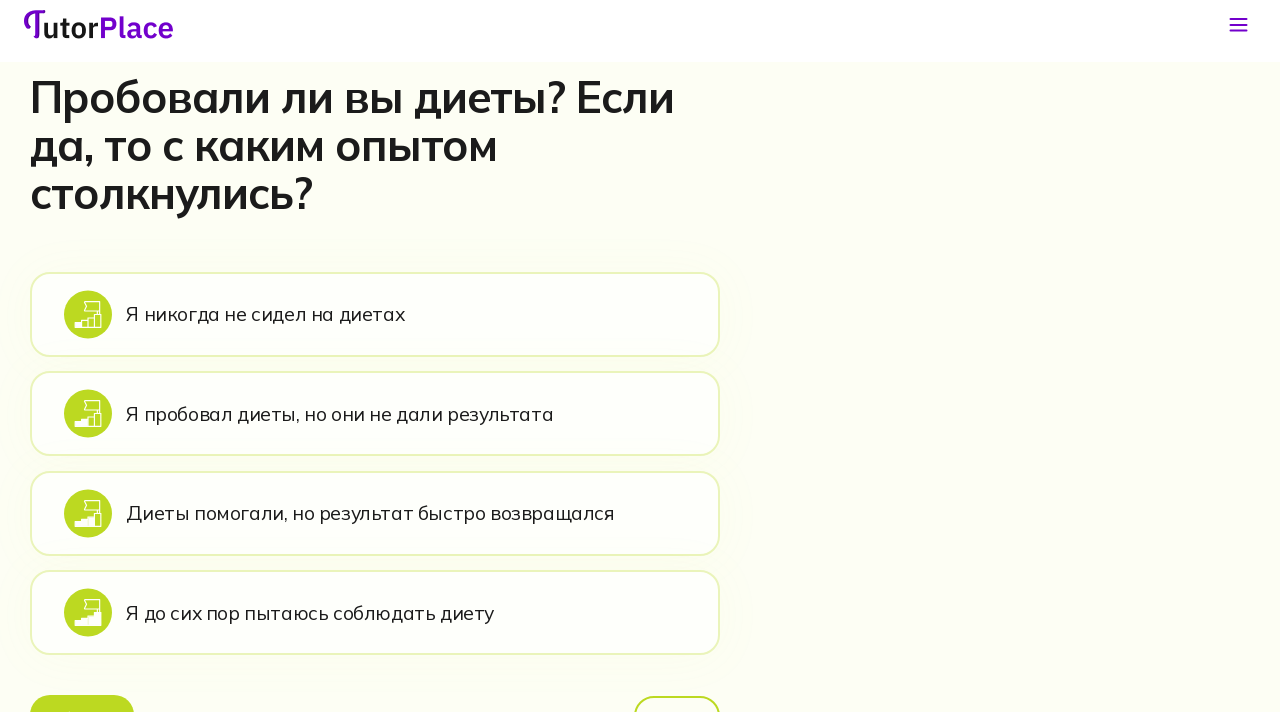

Clicked option on page 7 of diet quiz at (375, 327) on xpath=//*[@id='app']/main/div/section[7]/div/div/div[2]/div[1]/div[2]/div[1]/lab
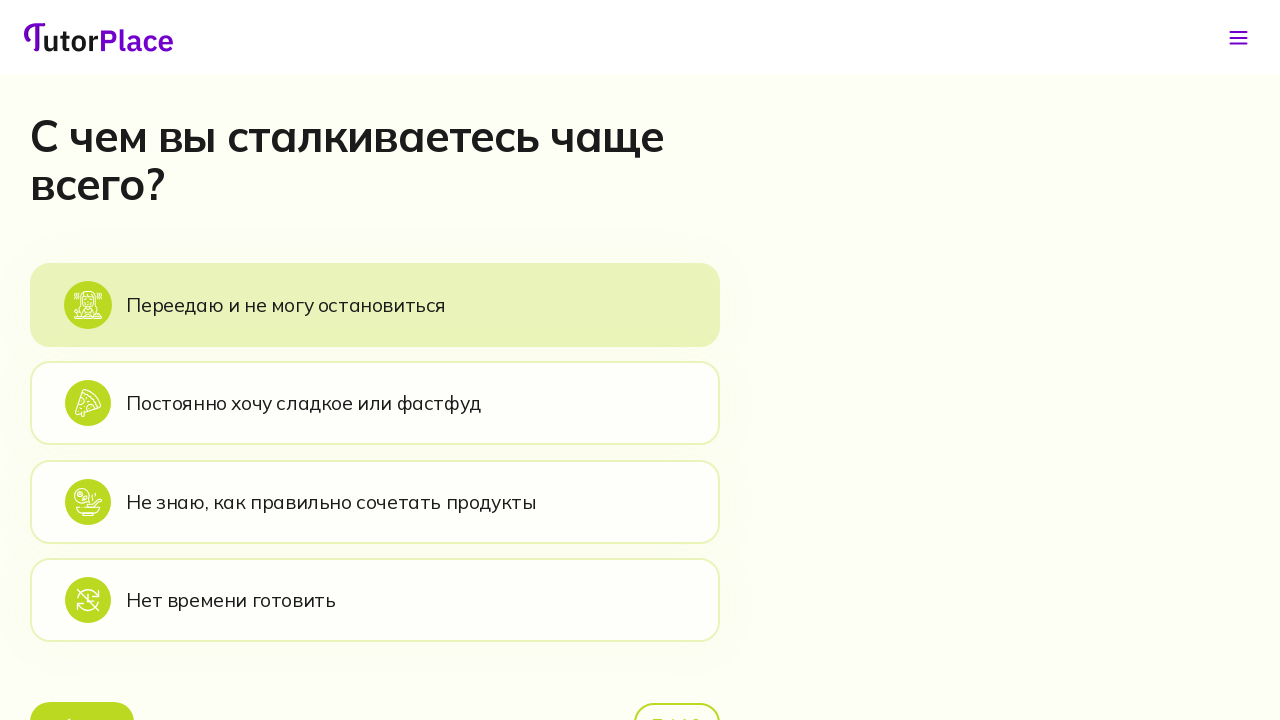

Clicked option on page 8 of diet quiz at (375, 305) on xpath=//*[@id='app']/main/div/section[8]/div/div/div[2]/div[1]/div[2]/div[1]/lab
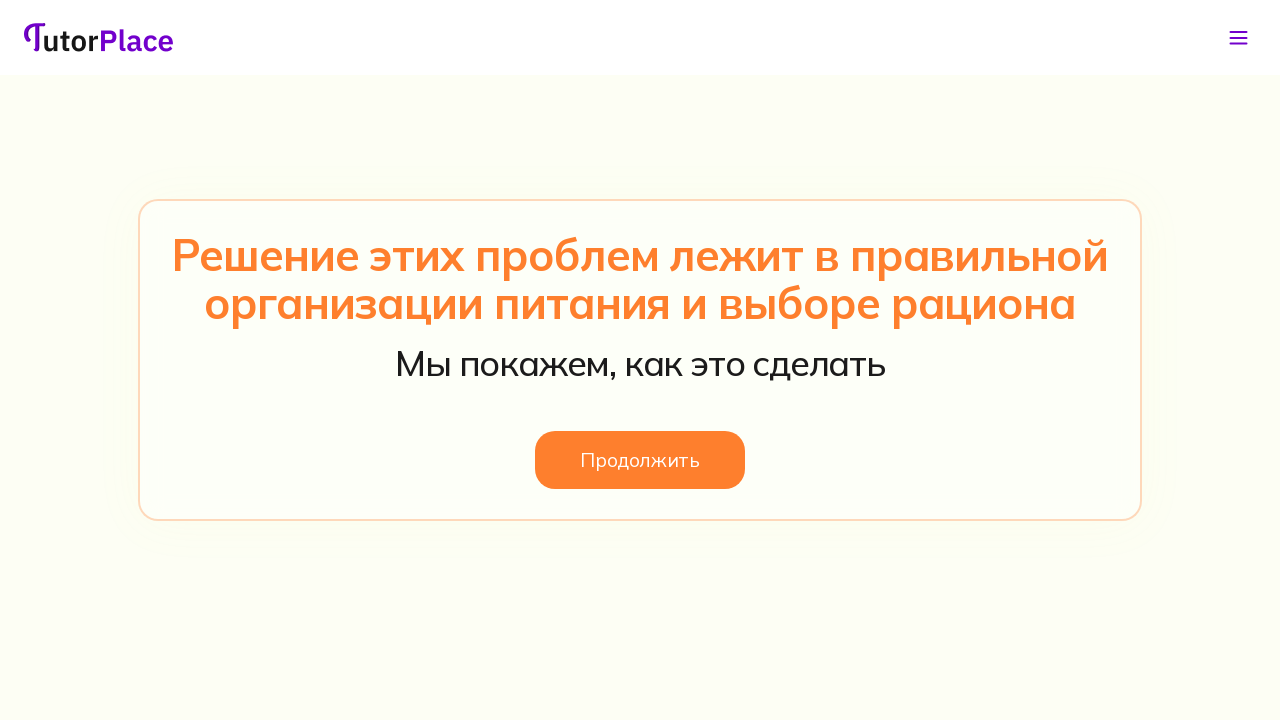

Clicked button on page 9 of diet quiz at (640, 460) on xpath=//*[@id='app']/main/div/section[9]/div/div/div/button
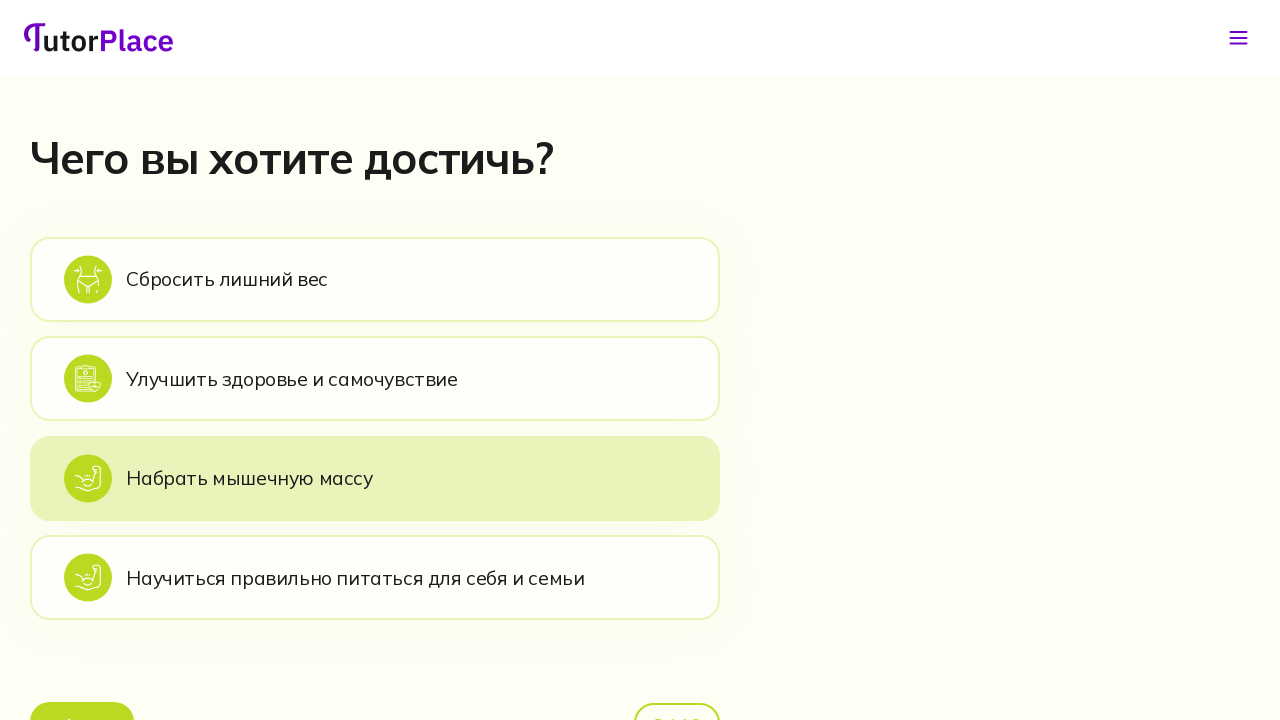

Page 8 goal-related questions loaded with weight loss, health, muscle gain, and nutrition education options
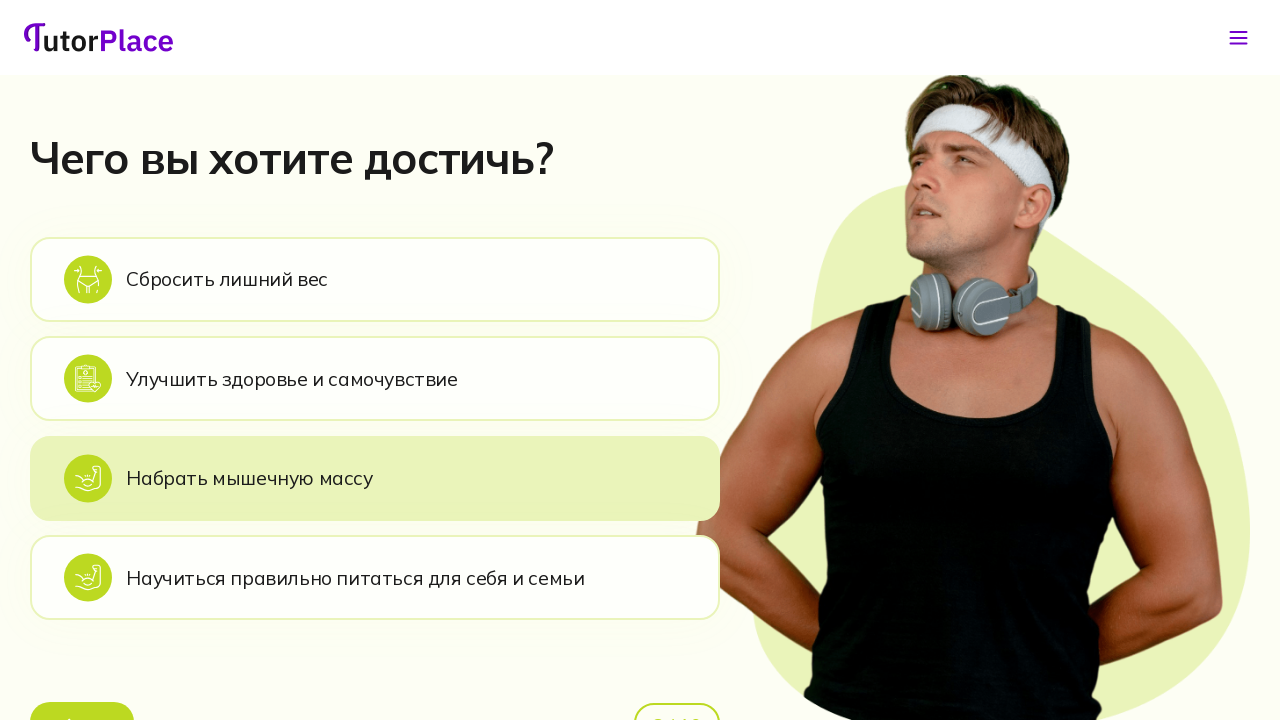

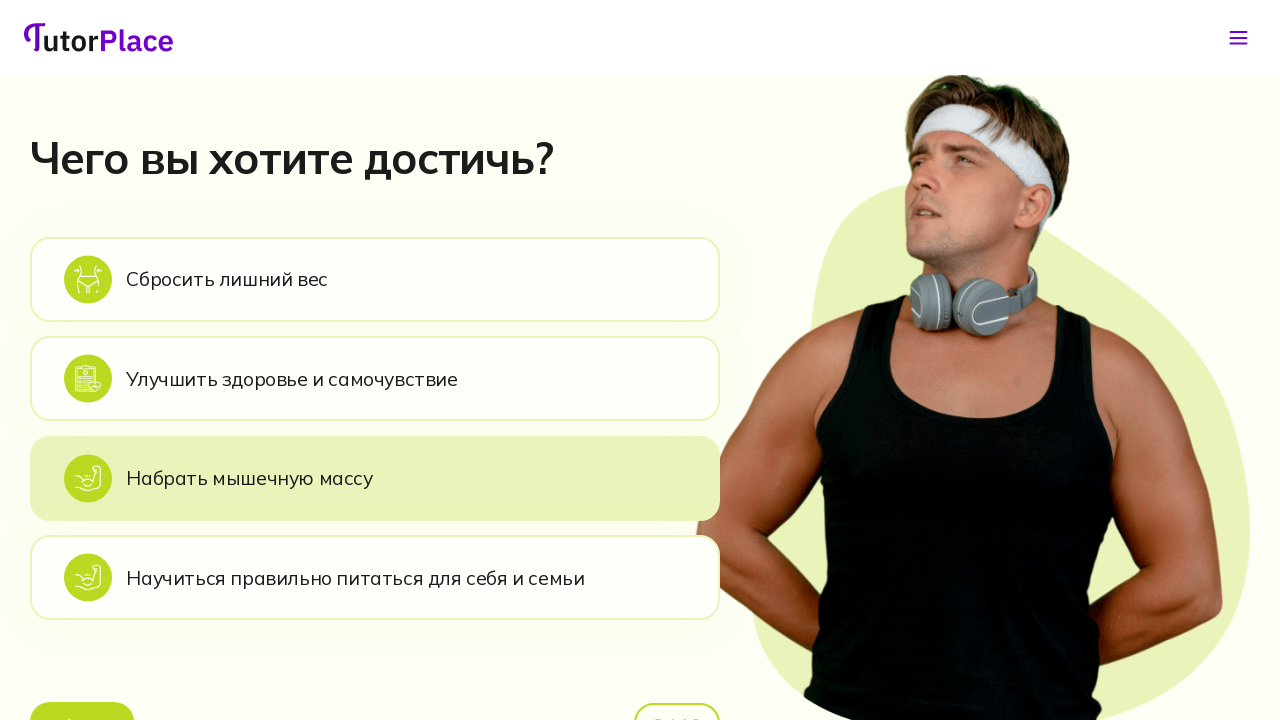